Tests dynamic loading by clicking start button and waiting for content to load after loading indicator disappears

Starting URL: https://the-internet.herokuapp.com/dynamic_loading/1

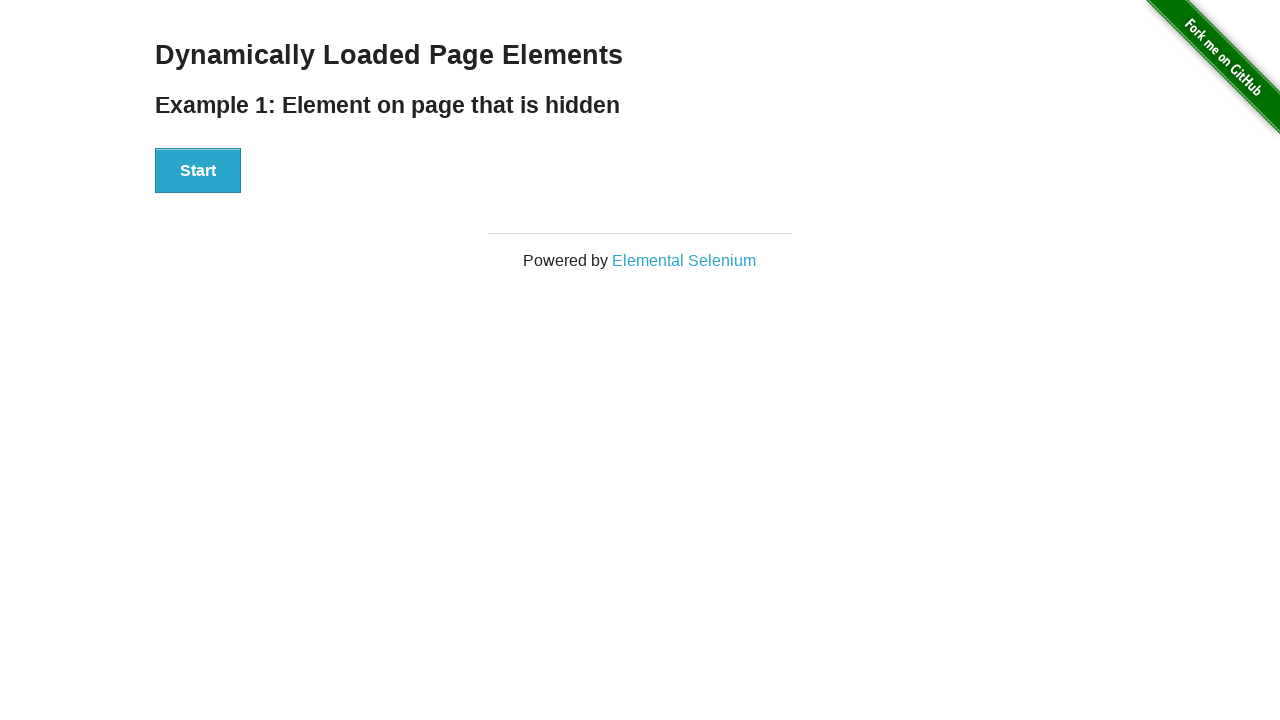

Clicked start button to trigger dynamic loading at (198, 171) on #start button
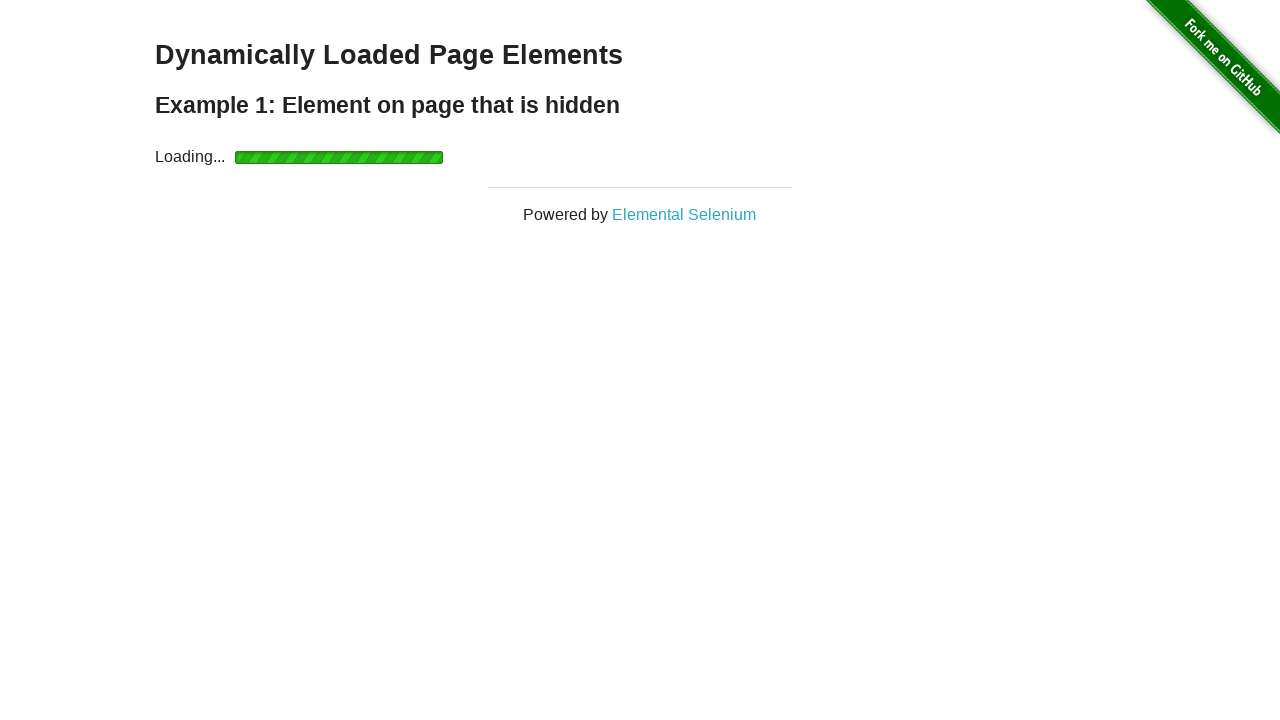

Loading indicator appeared
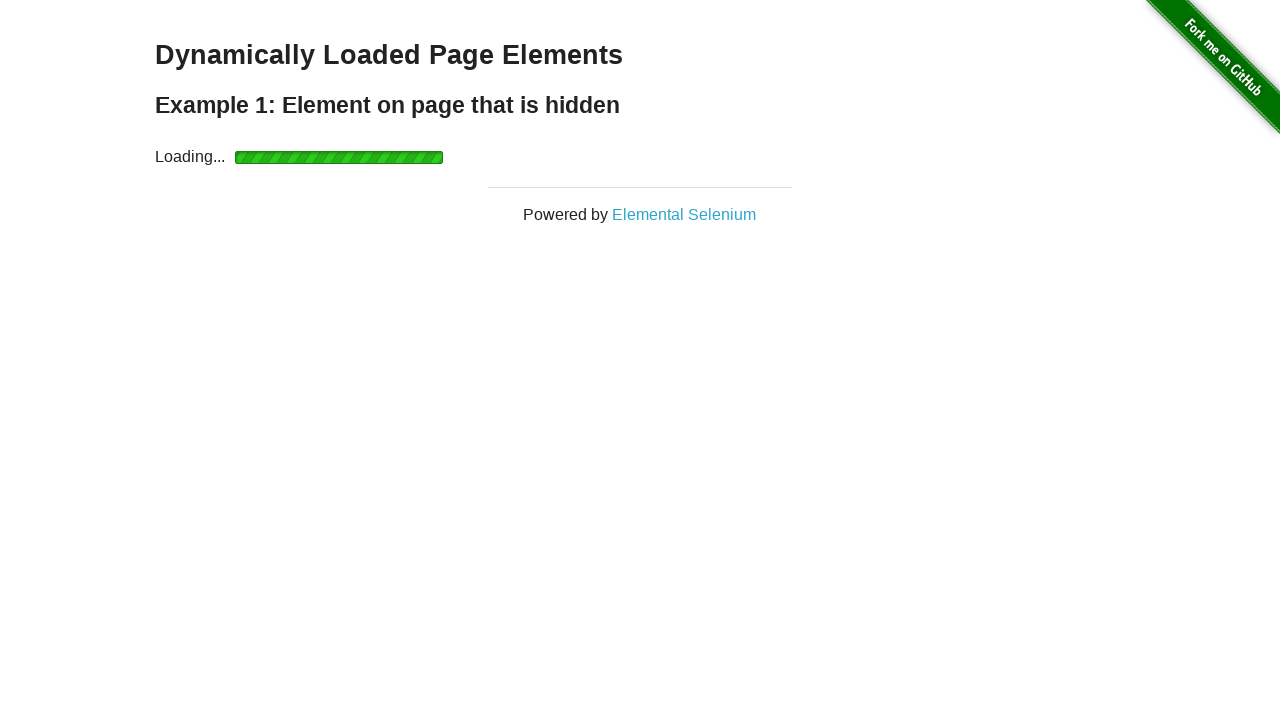

Loading indicator disappeared and content loaded
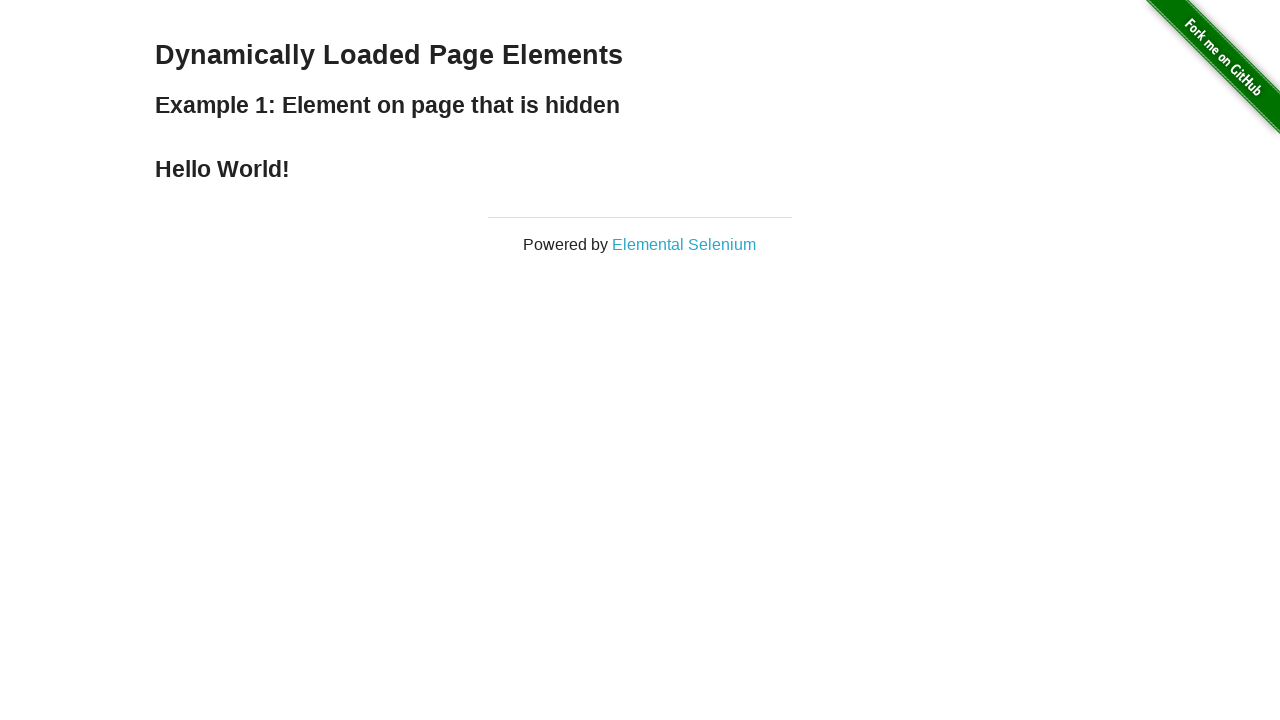

Verified loaded content displays 'Hello World!'
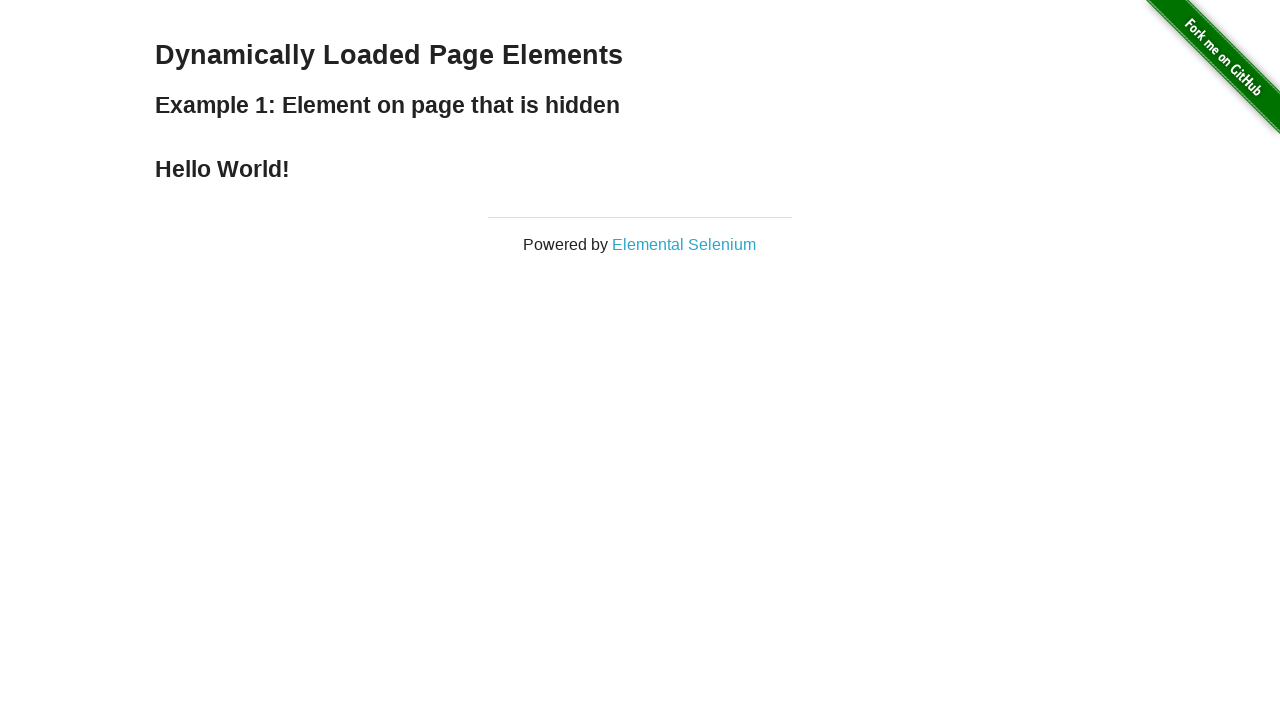

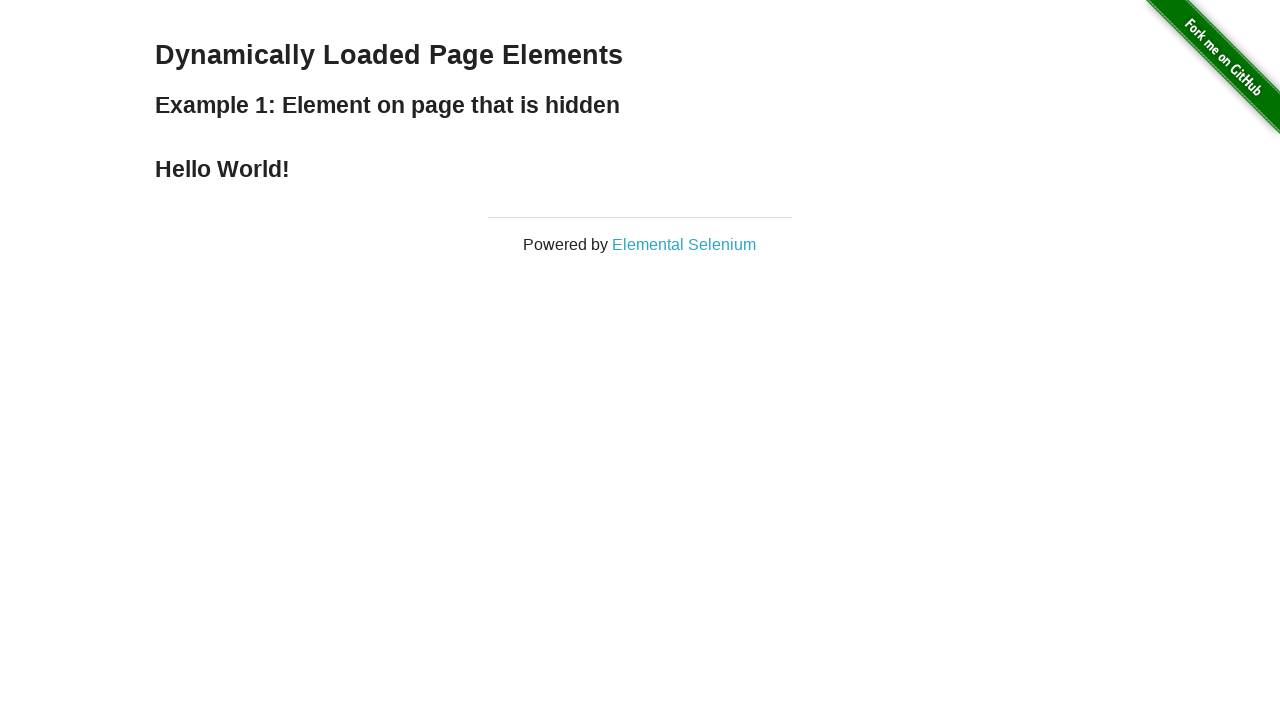